Tests JavaScript prompt alert by clicking a button, entering text in the prompt, accepting it, and verifying the result

Starting URL: https://demoqa.com/alerts

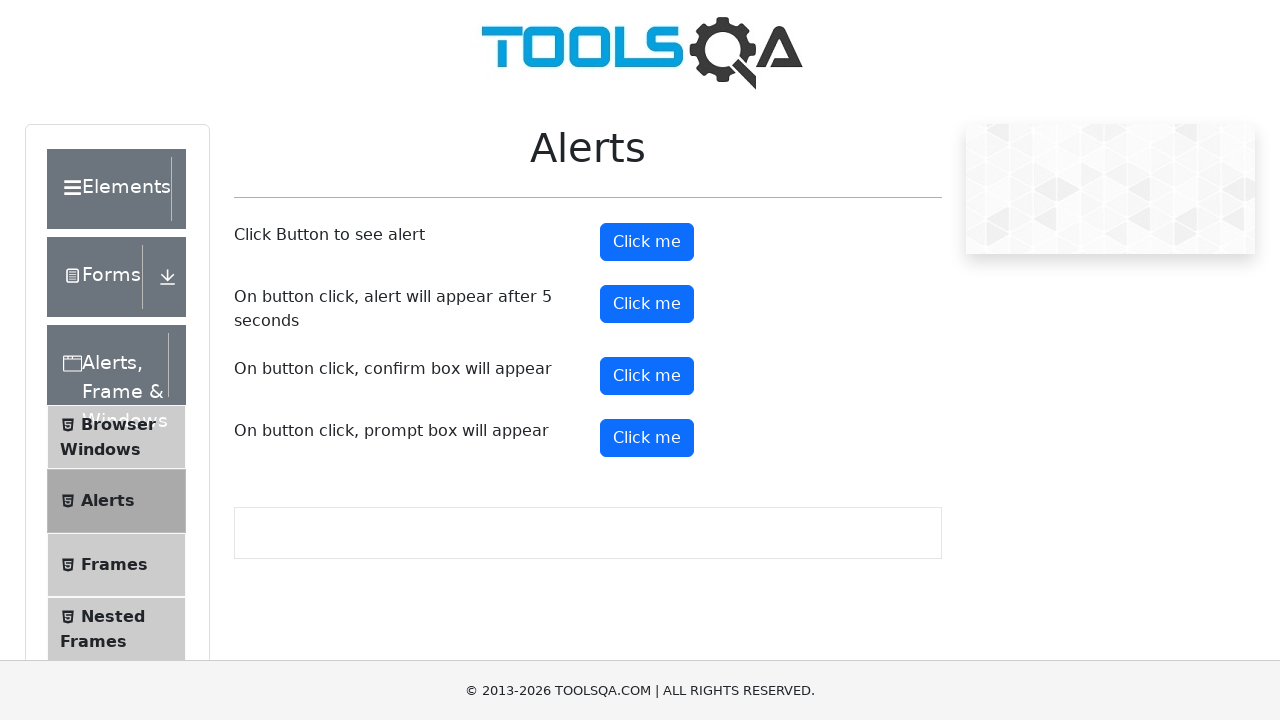

Set up dialog handler to accept prompt with text 'This is ishan'
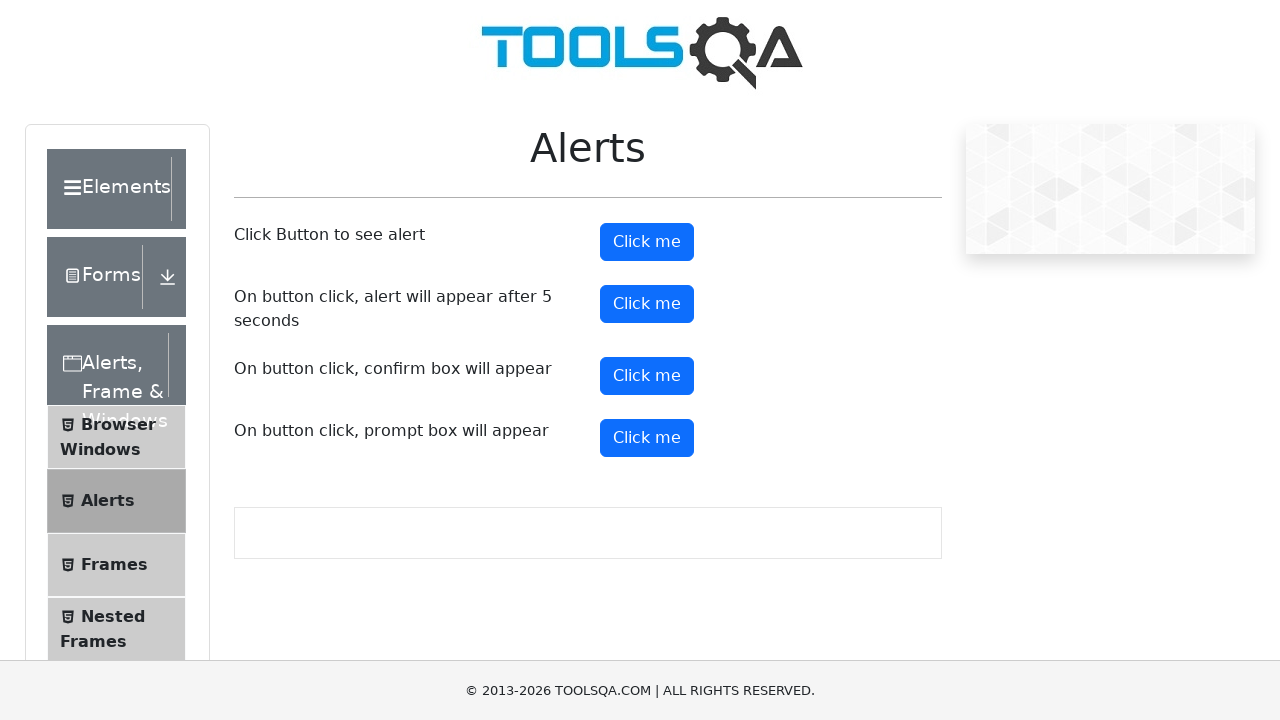

Clicked prompt button to trigger JavaScript alert at (647, 438) on #promtButton
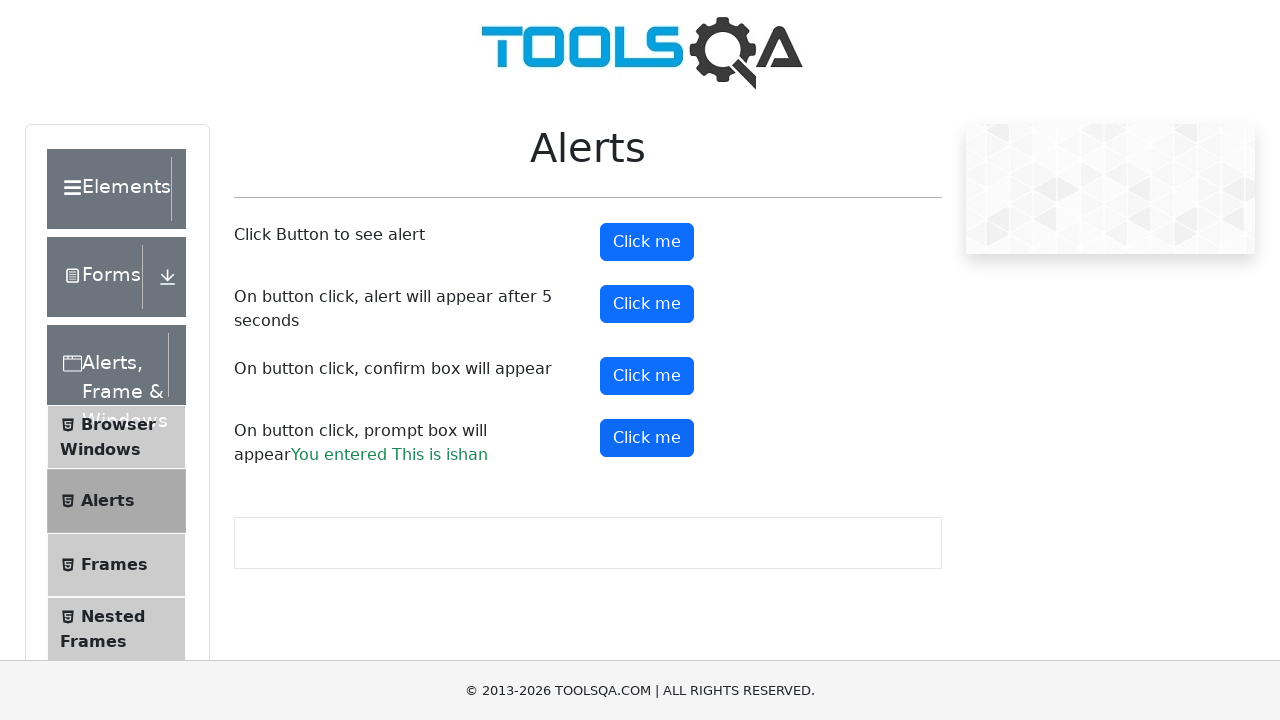

Waited for prompt result message to appear
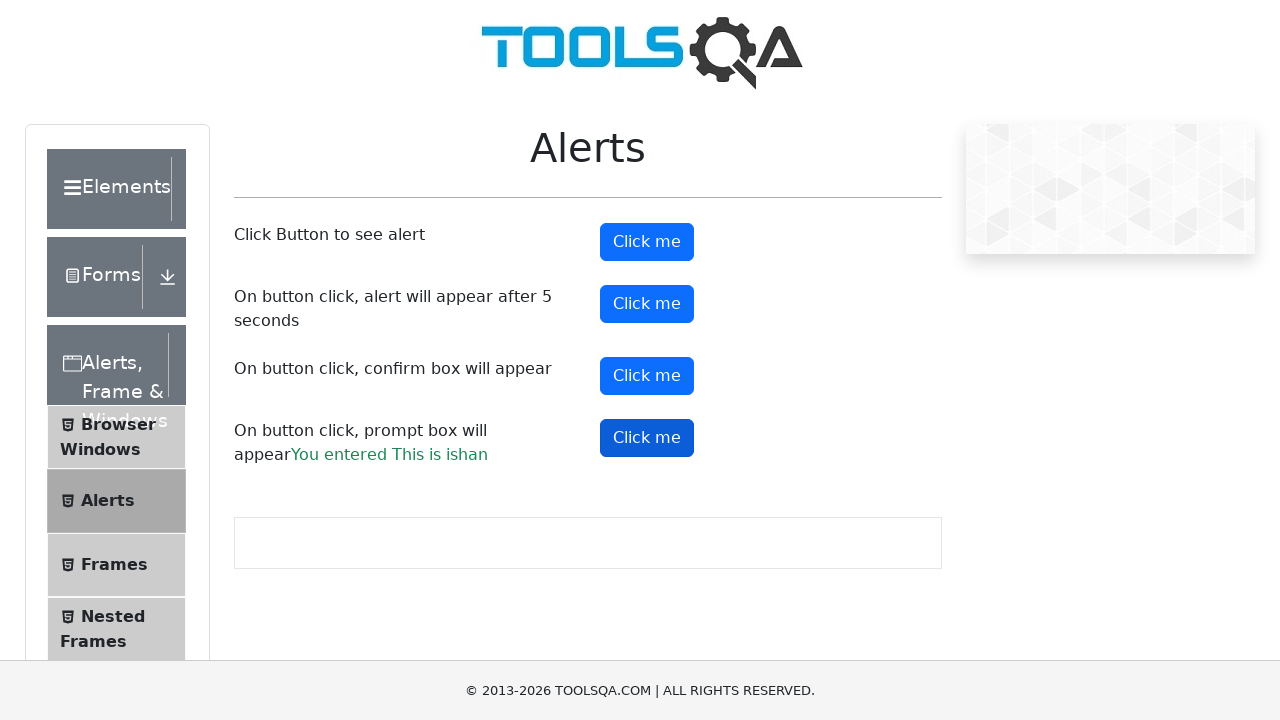

Retrieved prompt result message text
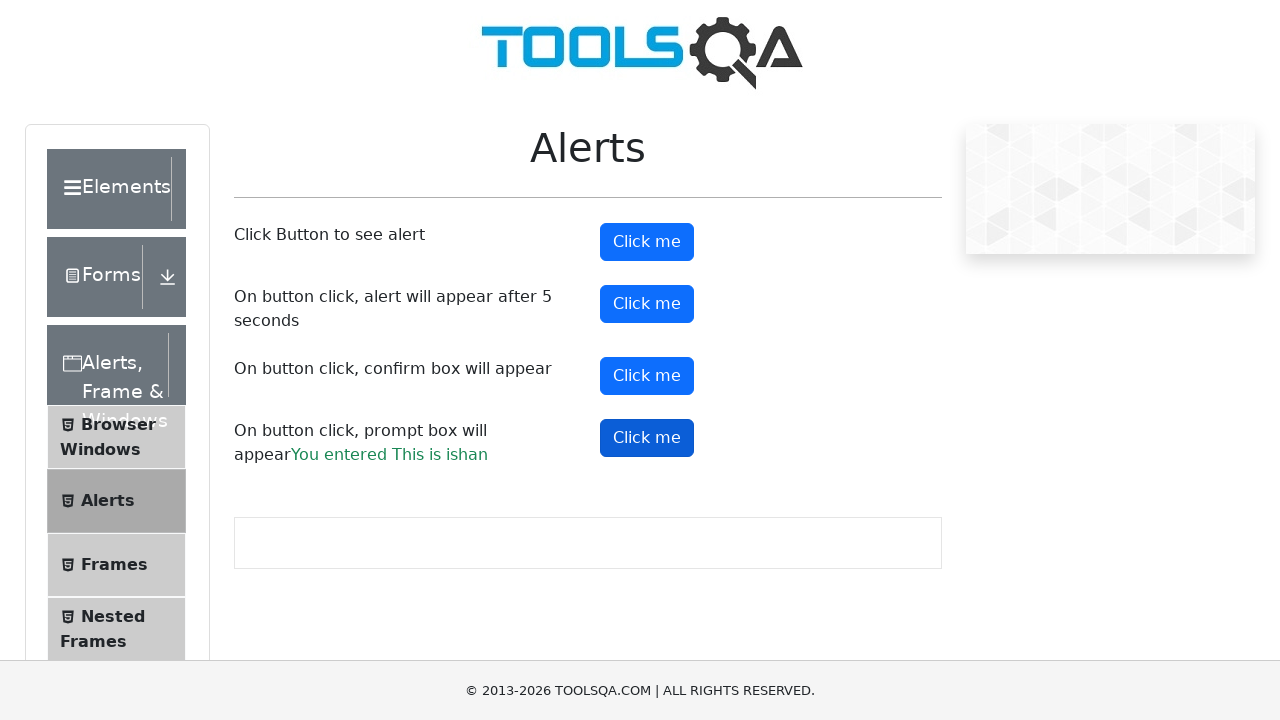

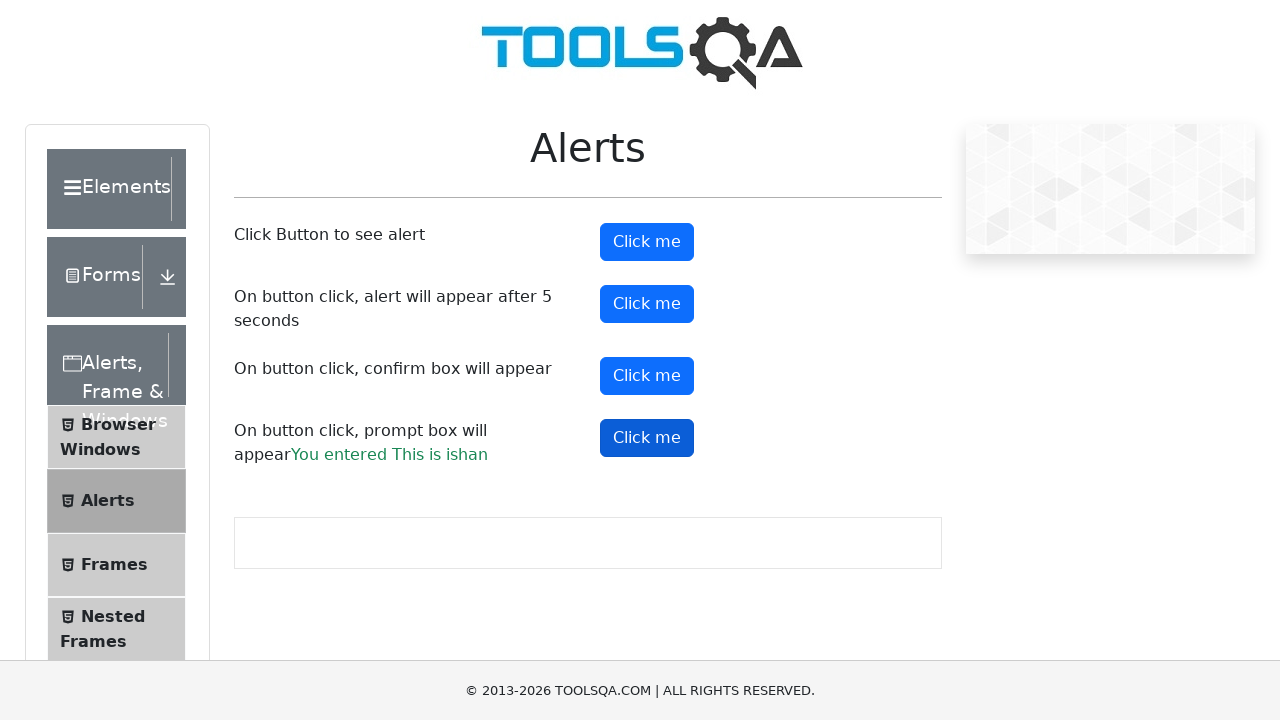